Tests dynamic content loading by clicking a start button and waiting for content to appear after a loading indicator disappears

Starting URL: https://the-internet.herokuapp.com/dynamic_loading/2

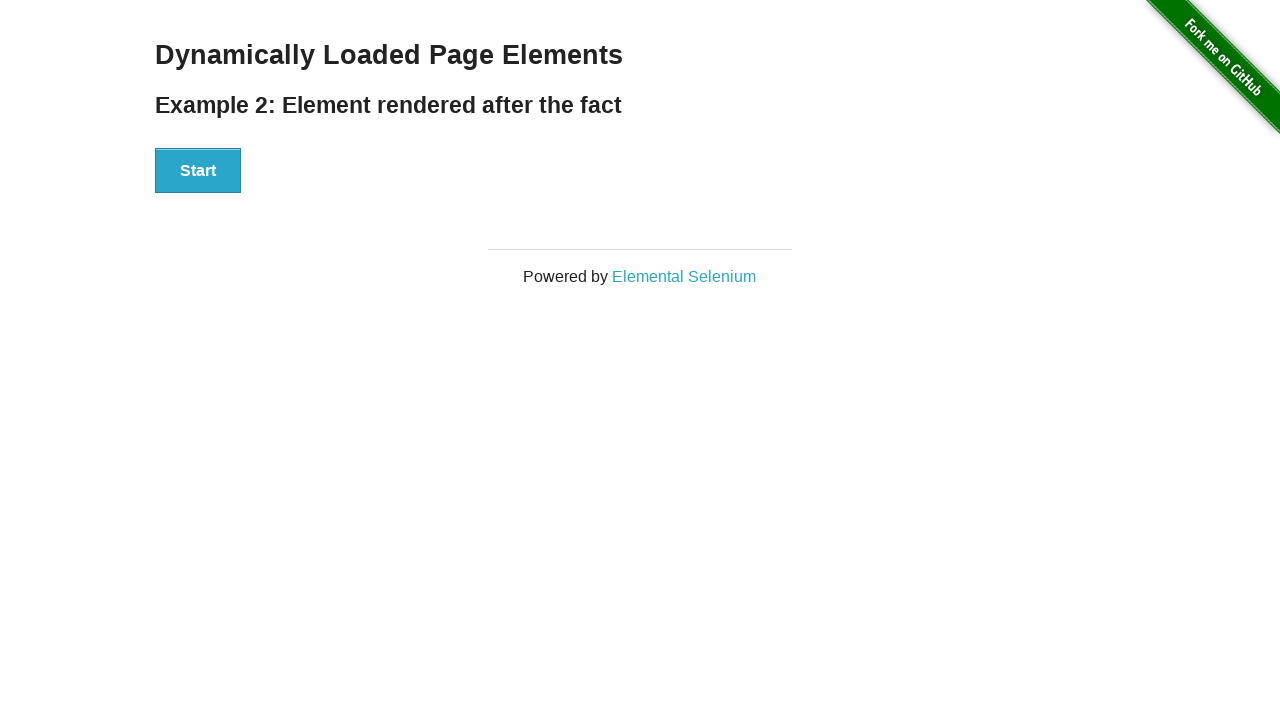

Clicked the Start button to trigger dynamic loading at (198, 171) on xpath=//button[text()='Start']
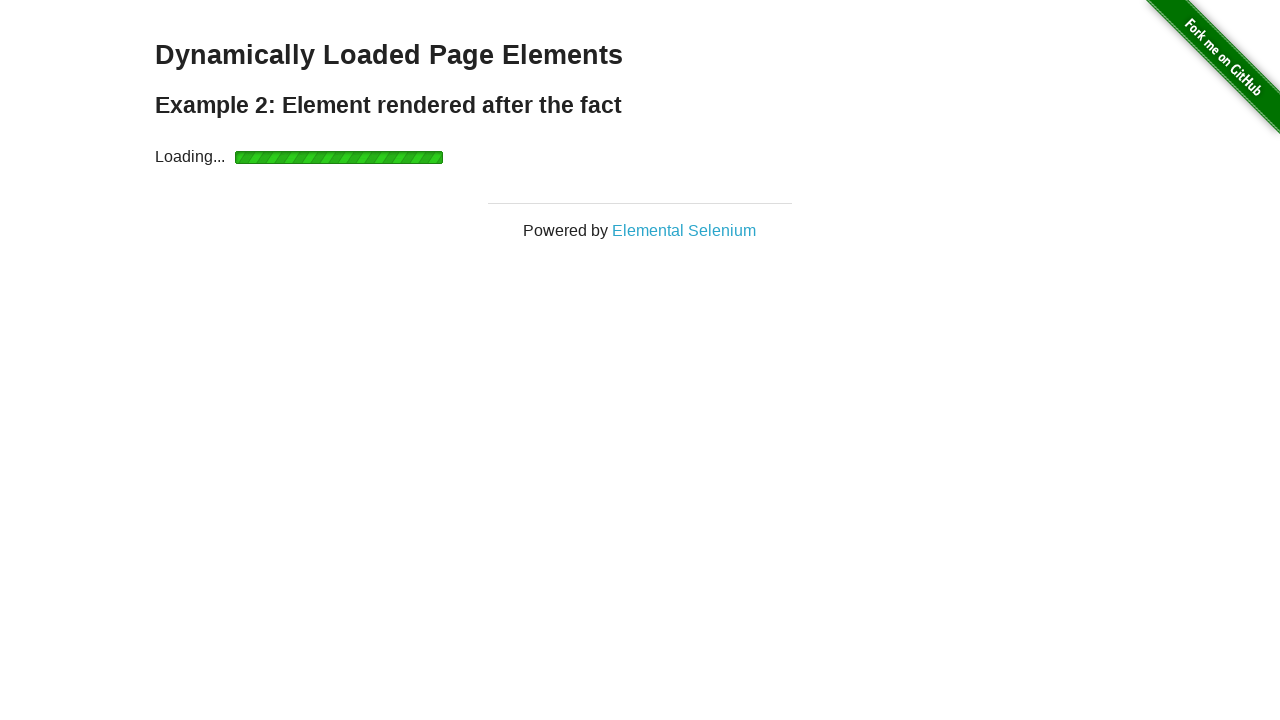

Loading indicator appeared
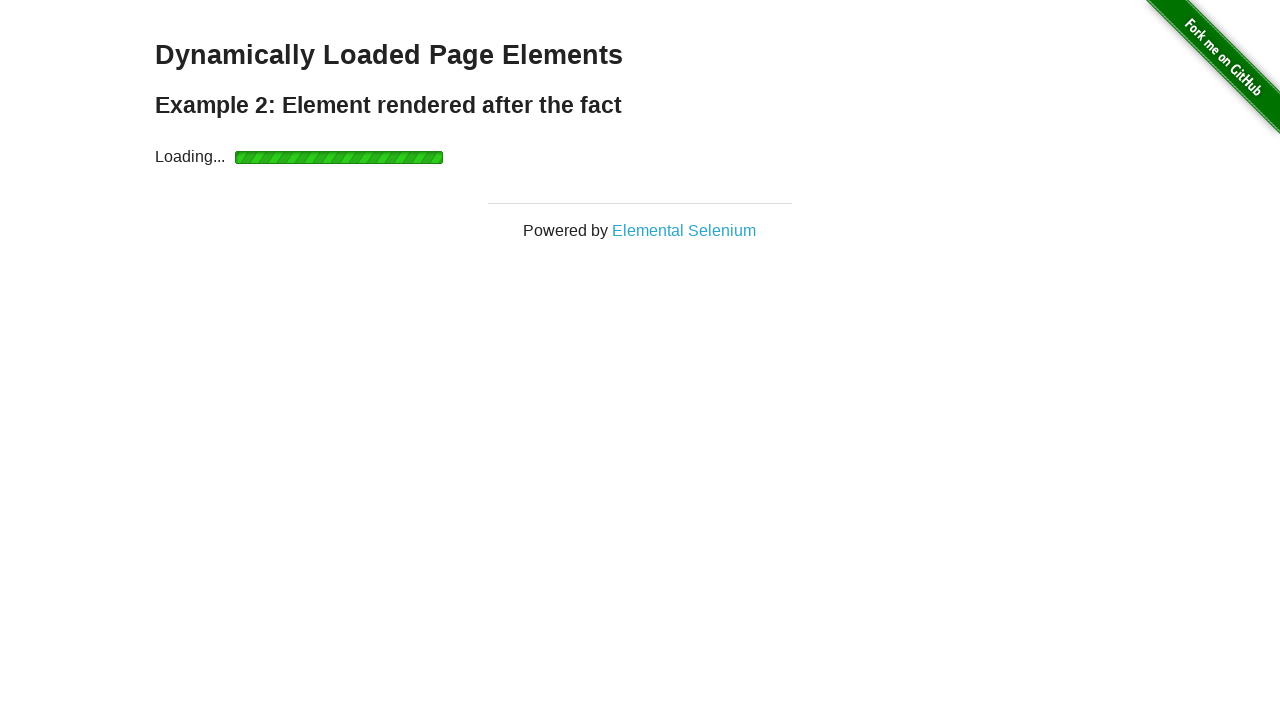

Loading indicator disappeared
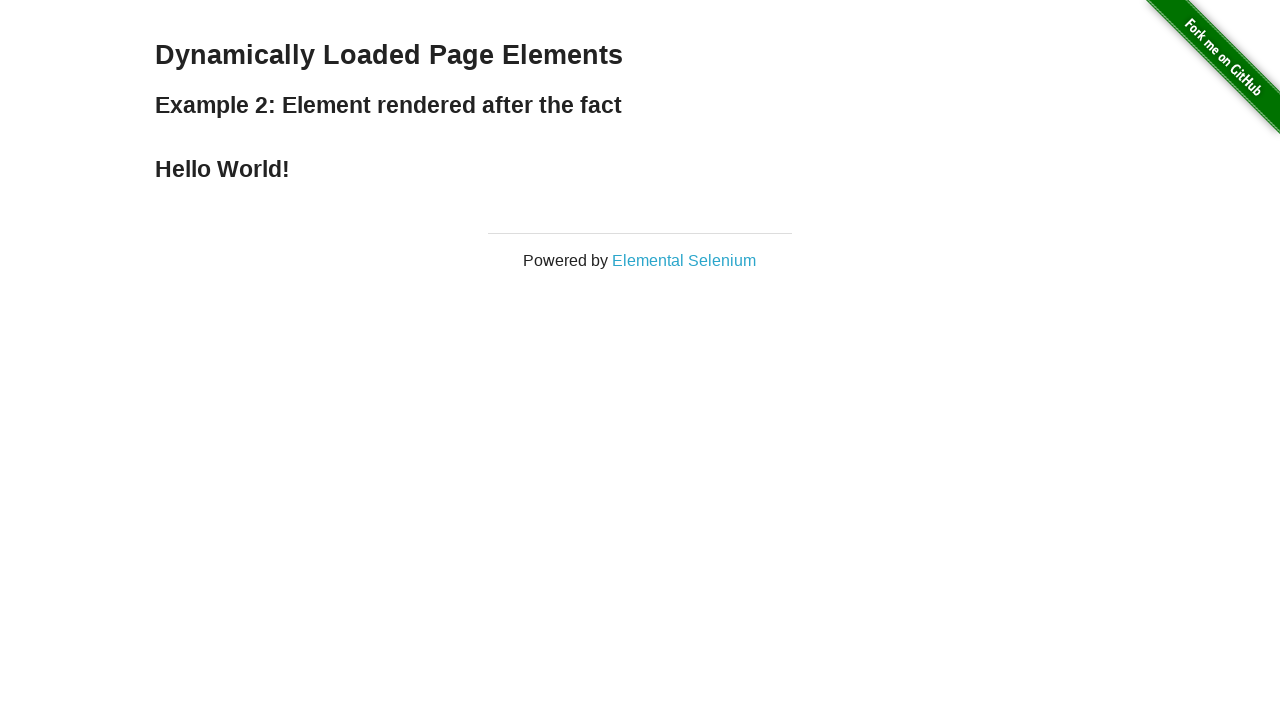

Hello World text appeared
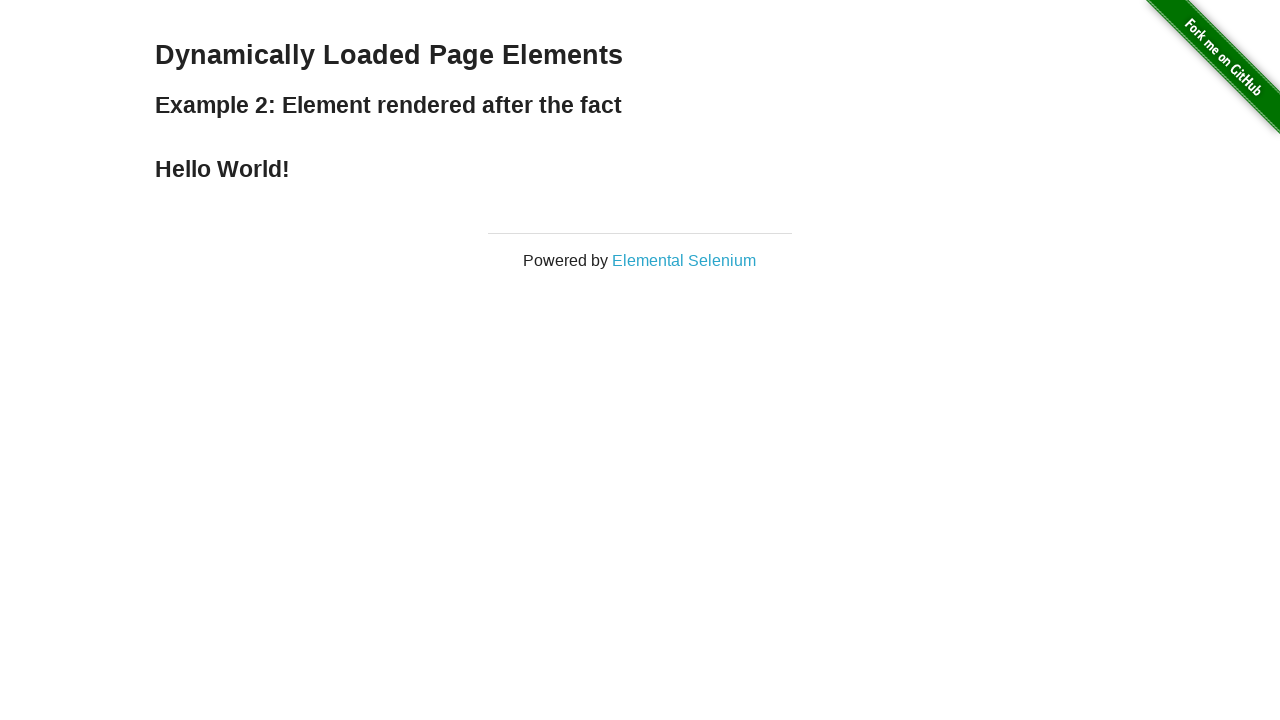

Located the Hello World element
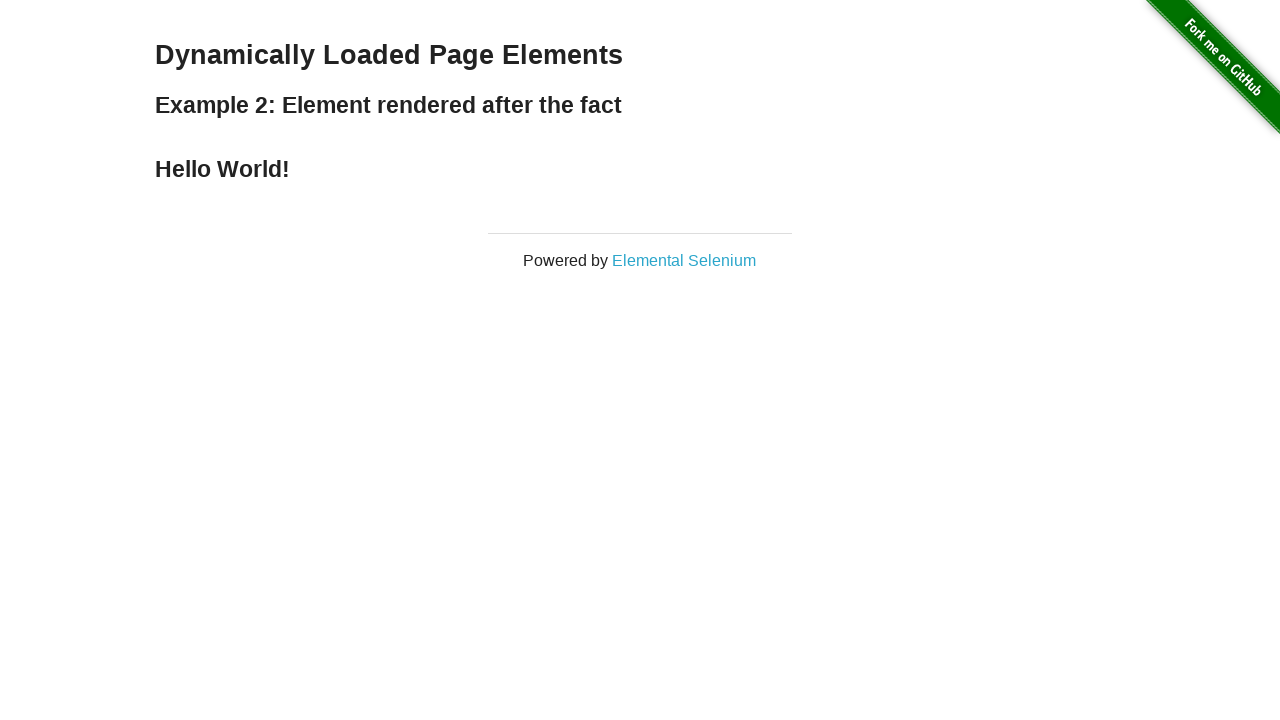

Verified that Hello World text content is correct
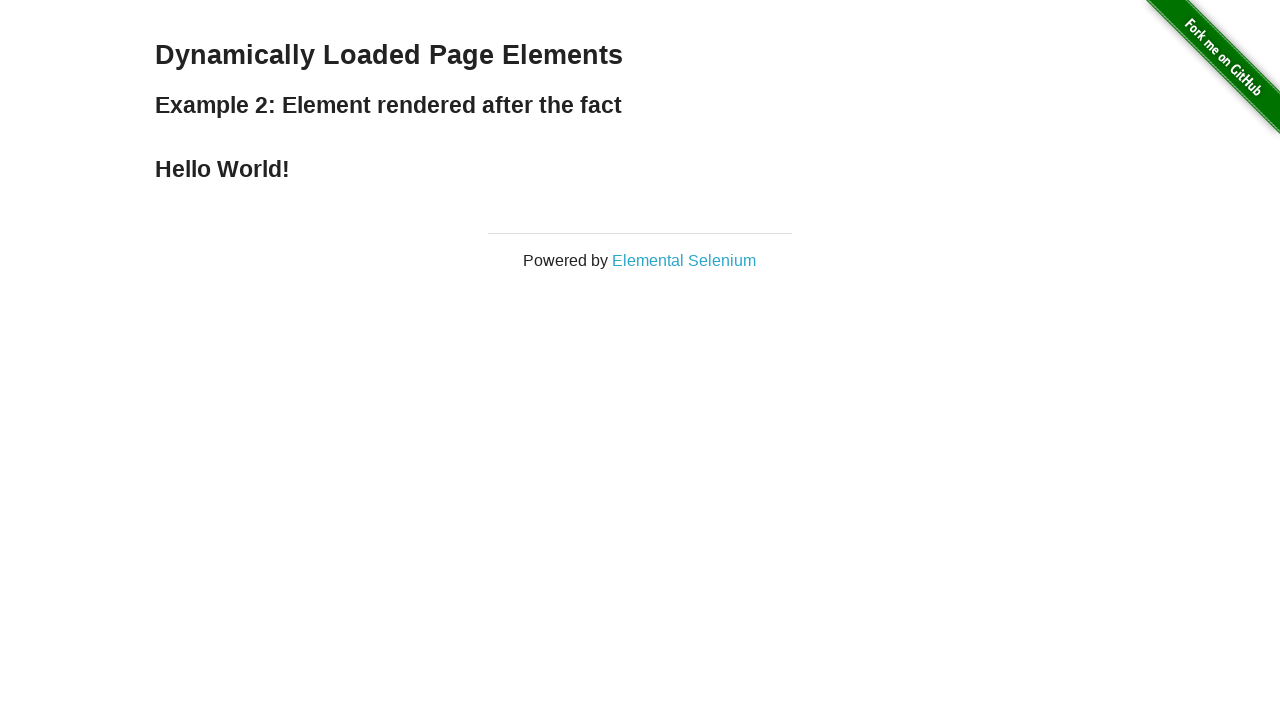

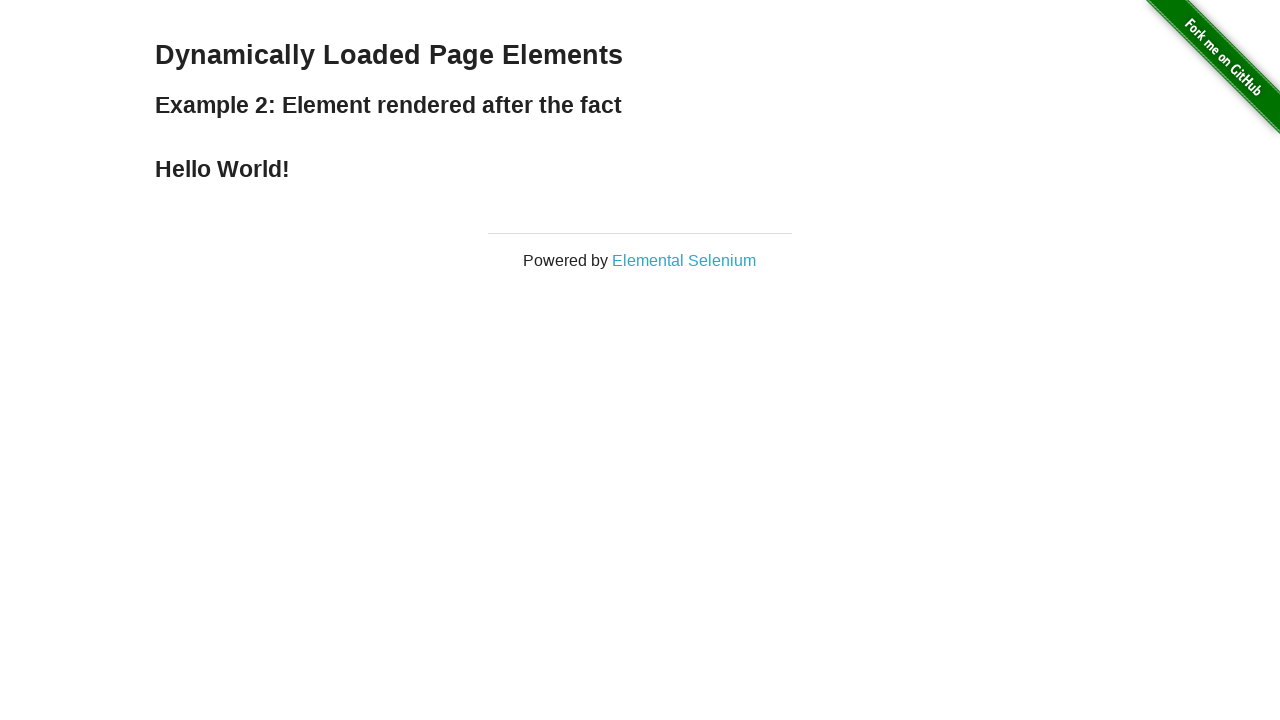